Tests clicking a div element with role='button' attribute and verifies the click confirmation message appears

Starting URL: https://test-with-me-app.vercel.app/learning/web-elements/elements/button

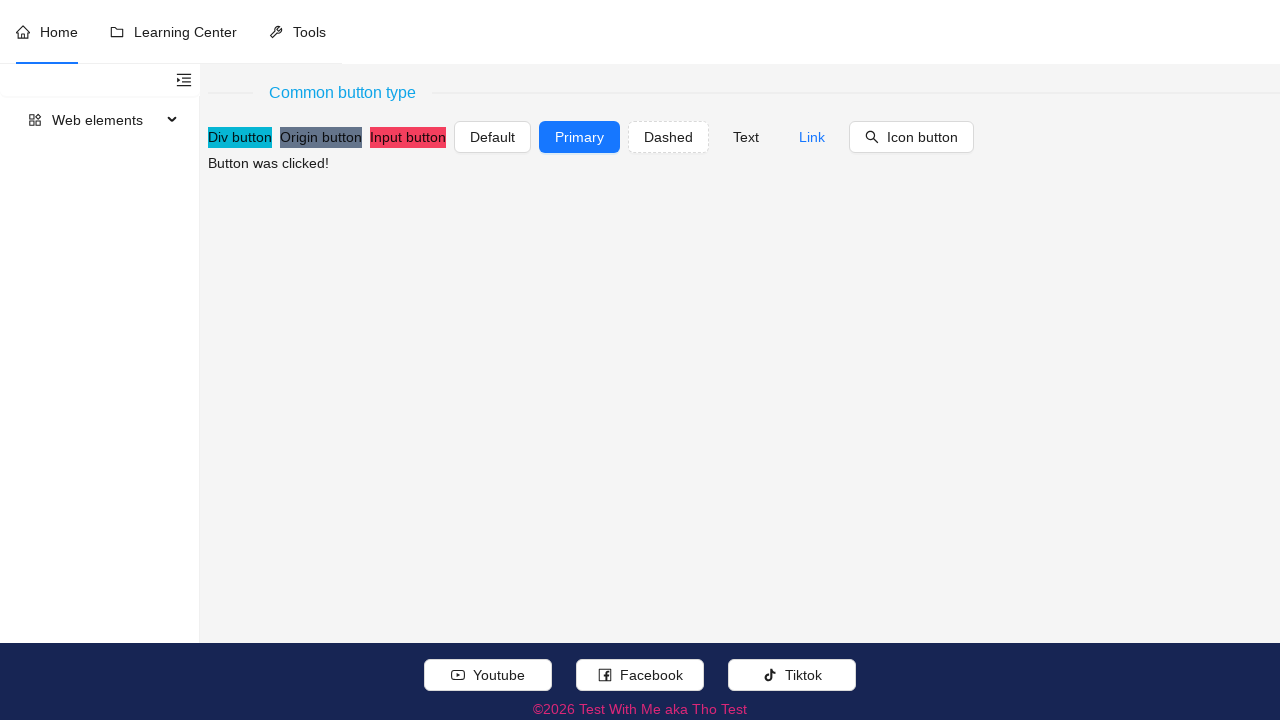

Navigated to button elements test page
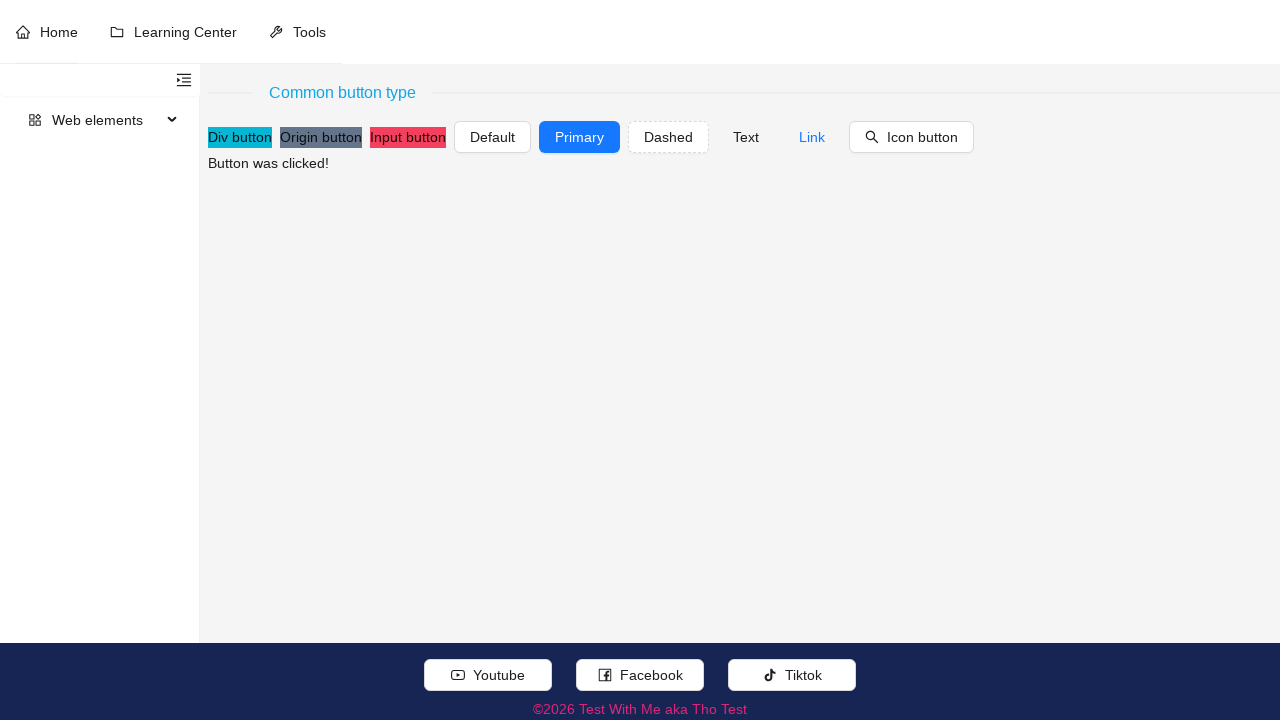

Clicked div element with role='button' attribute labeled 'Div button' at (240, 137) on xpath=//*[@role = 'button' and .//text()[normalize-space()='Div button']]
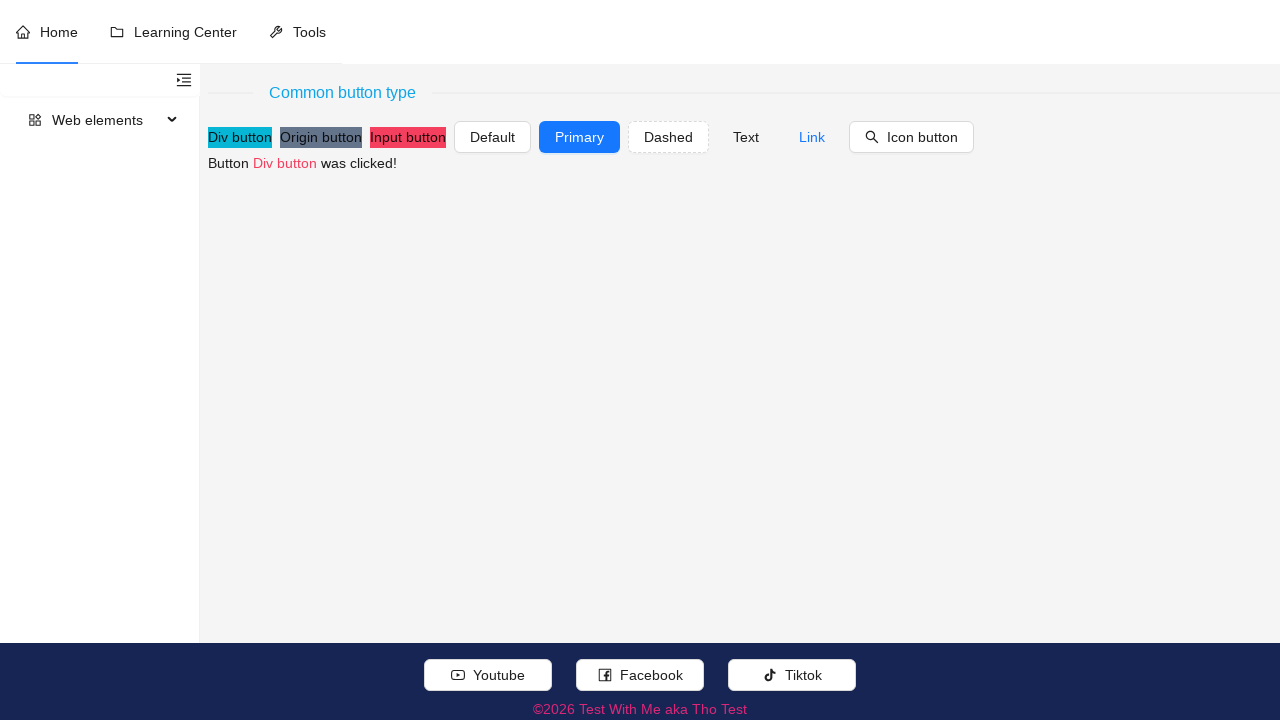

Verified click confirmation message 'Button Div button was clicked!' appeared
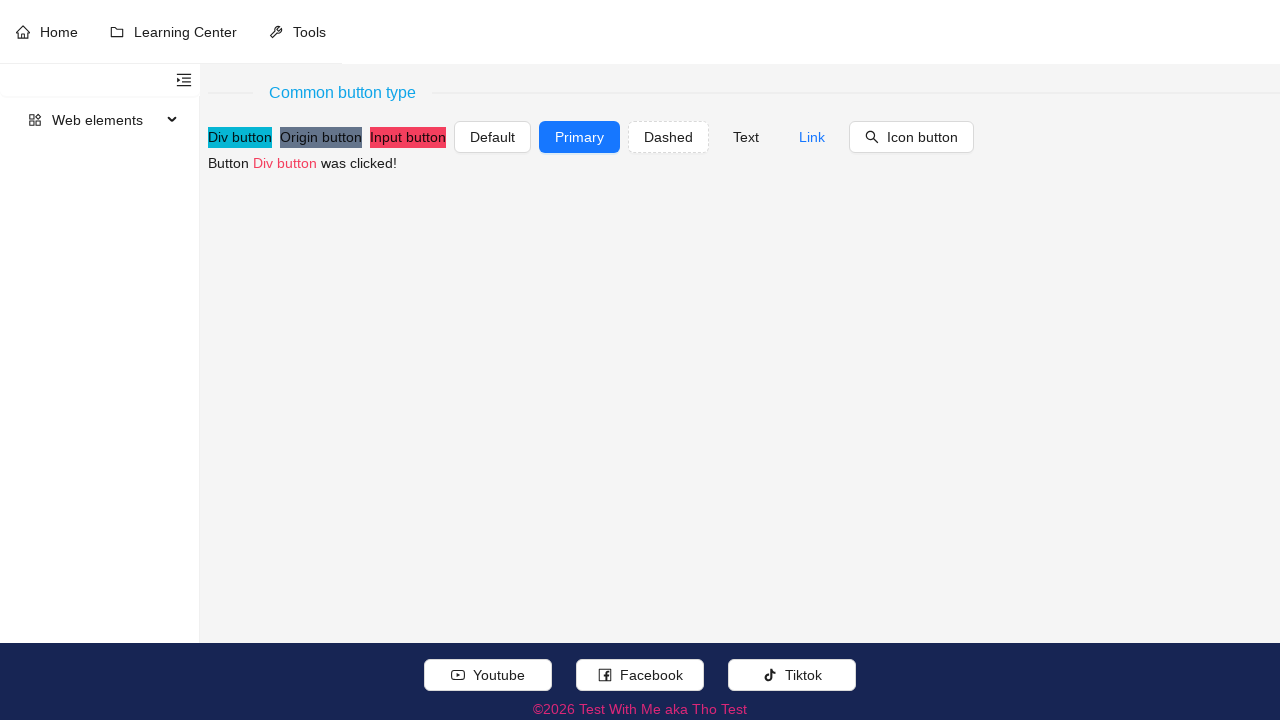

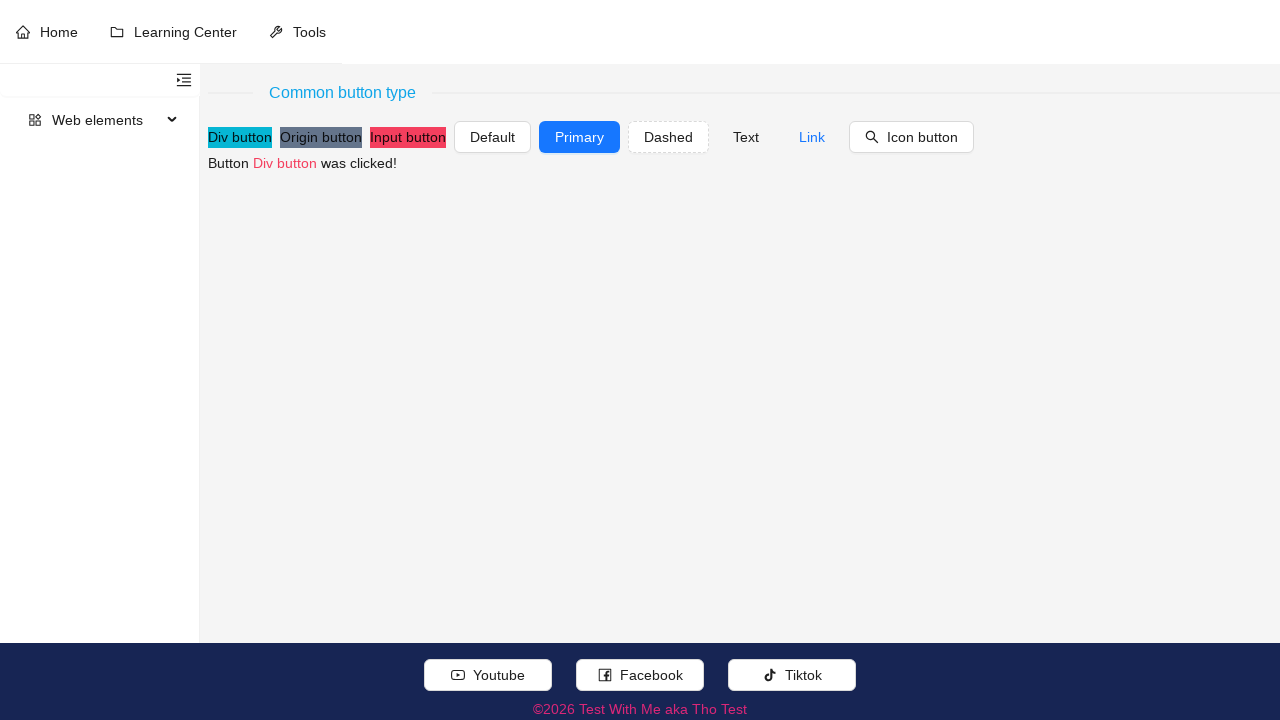